Tests a dropdown selection exercise by reading two numbers from the page, calculating their sum, selecting the sum value from a dropdown menu, and clicking the submit button.

Starting URL: http://suninjuly.github.io/selects2.html

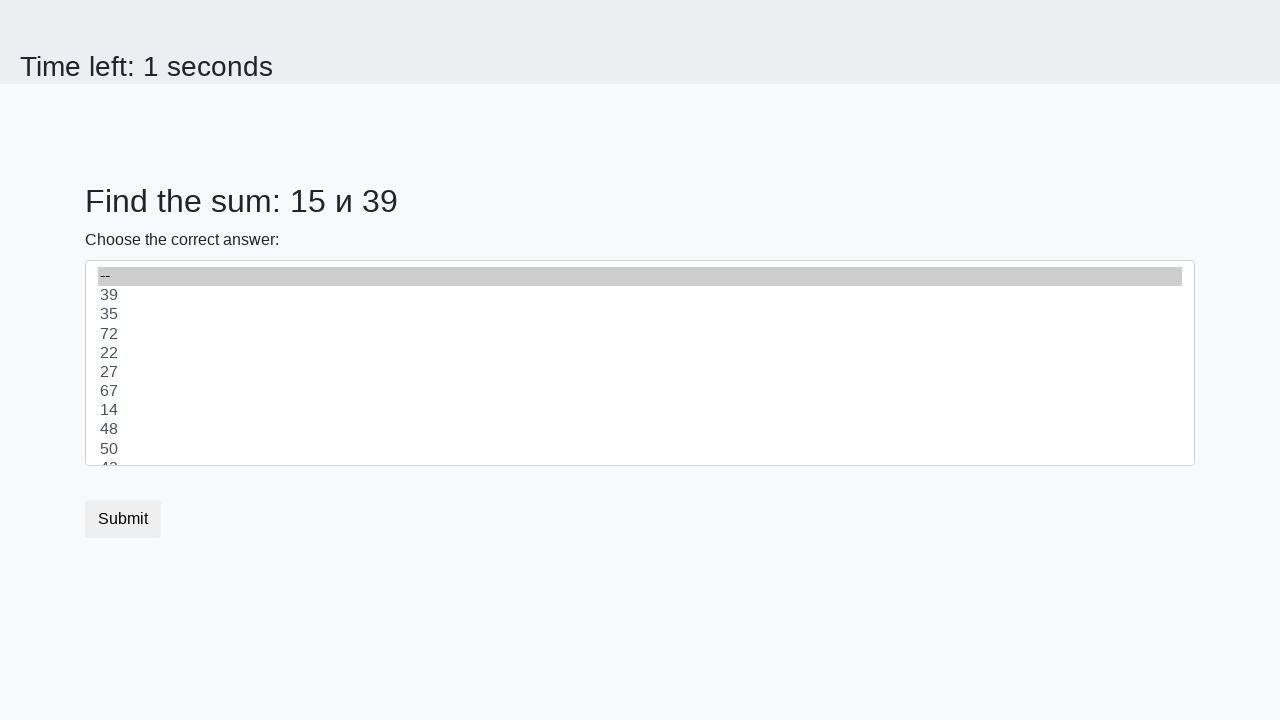

Read first number from page
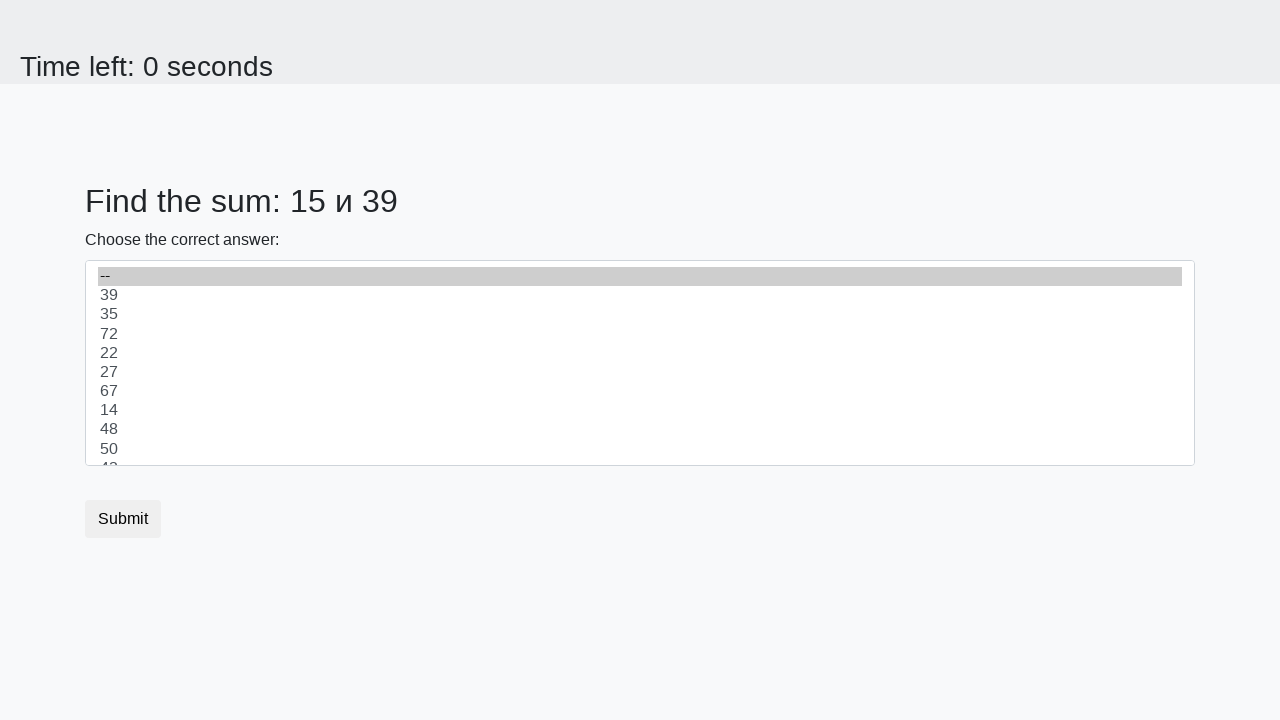

Read second number from page
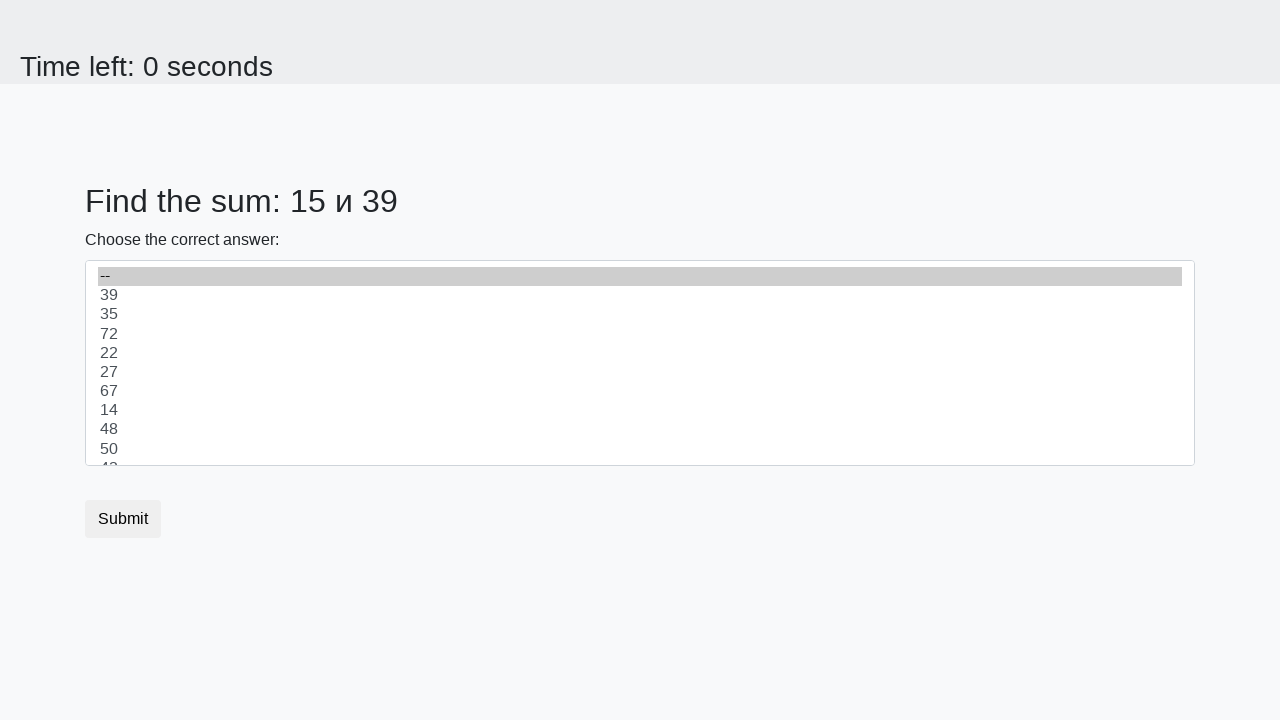

Calculated sum of 15 + 39 = 54
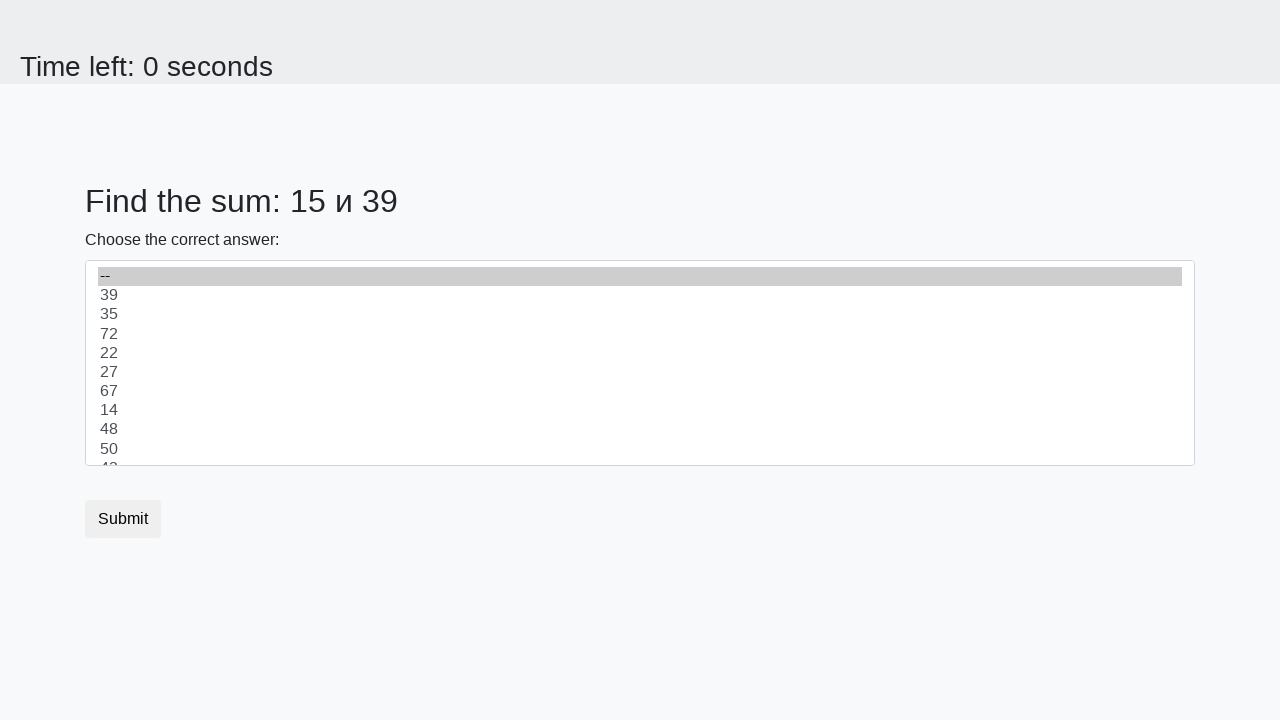

Selected dropdown option with value 54 on #dropdown
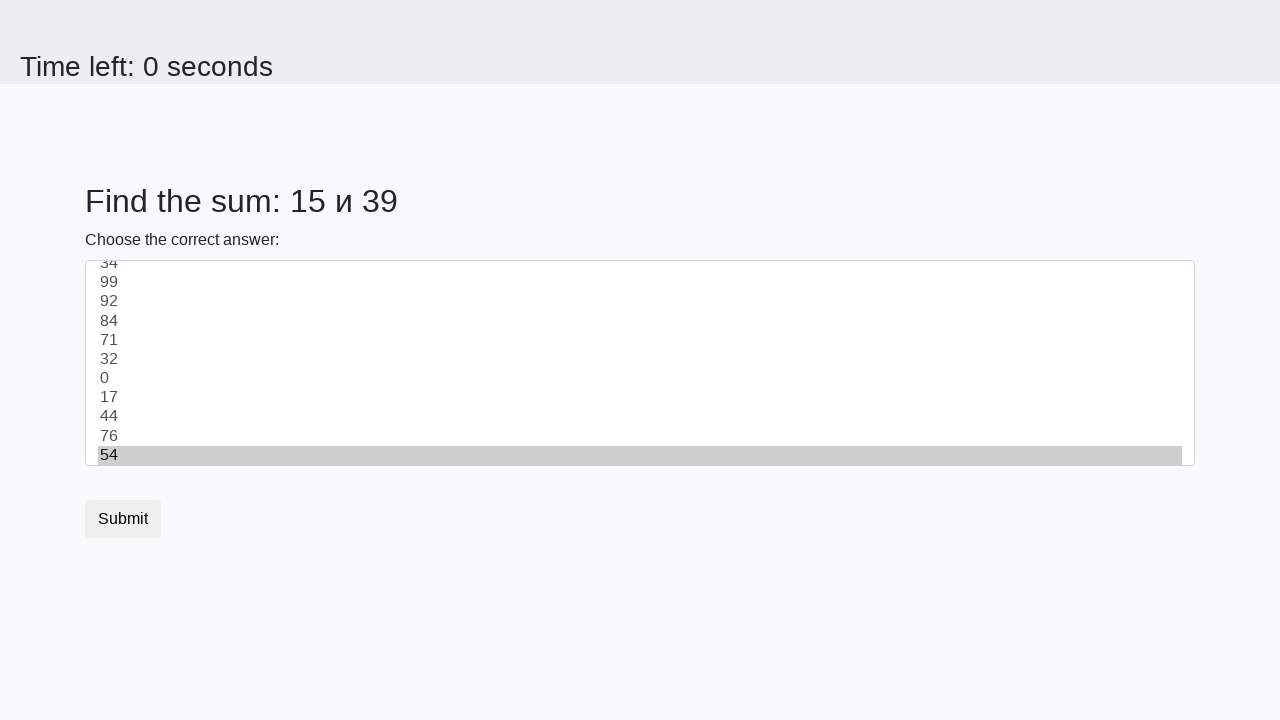

Clicked submit button at (123, 519) on .btn
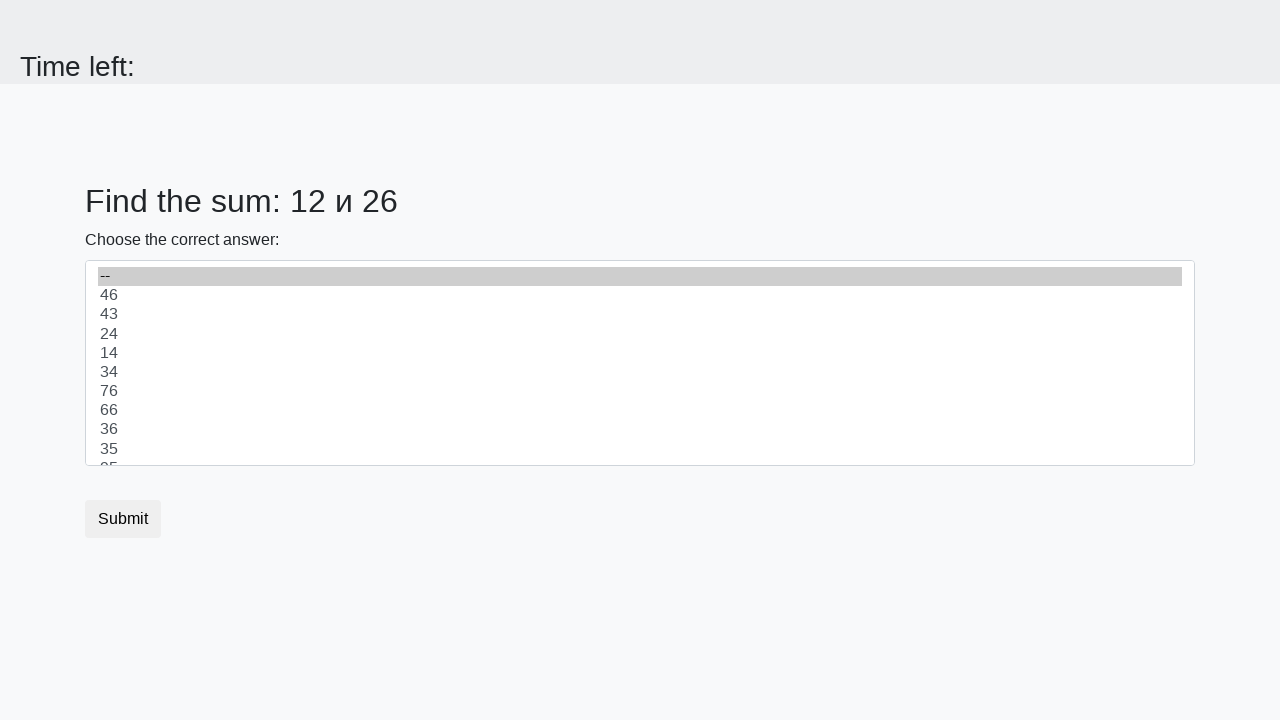

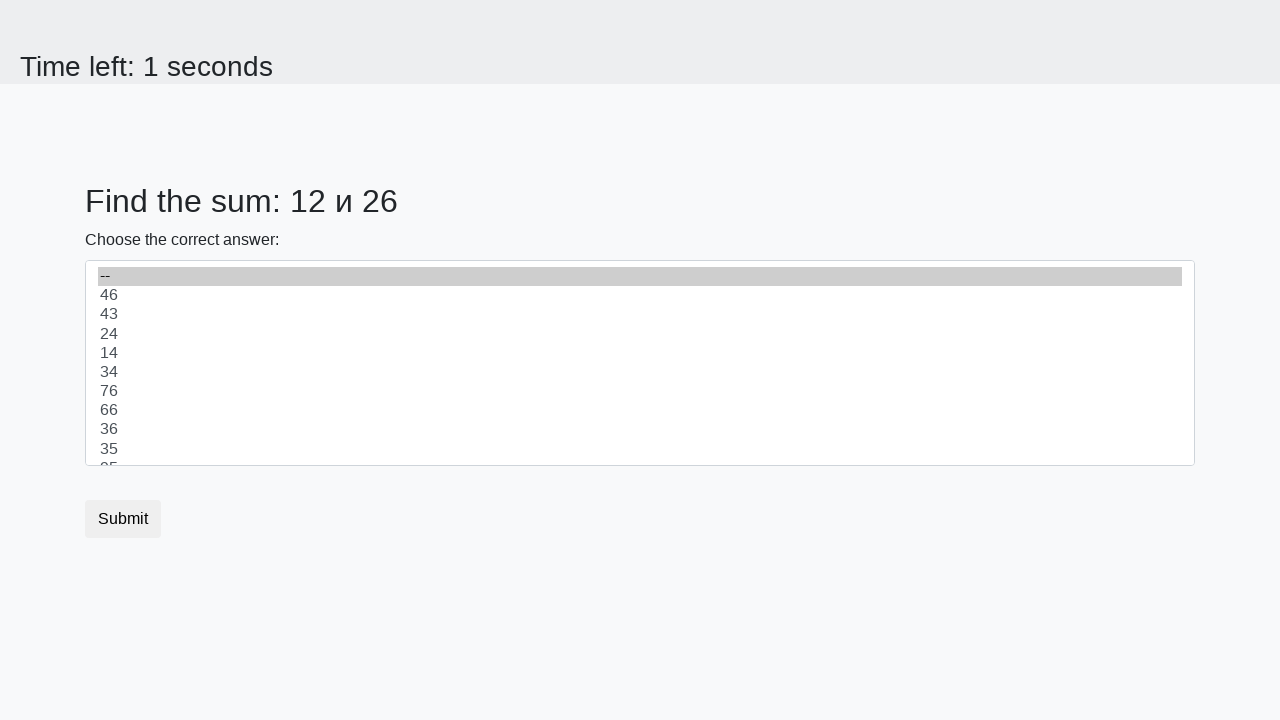